Tests bond information search functionality on the KOFIA bond website by entering a bond code (ISIN) and clicking the search button to retrieve bond details.

Starting URL: http://www.kofiabond.or.kr/websquare/popup.html?w2xPath=/xml/Com/pop/BISItmIssInfoPop.xml

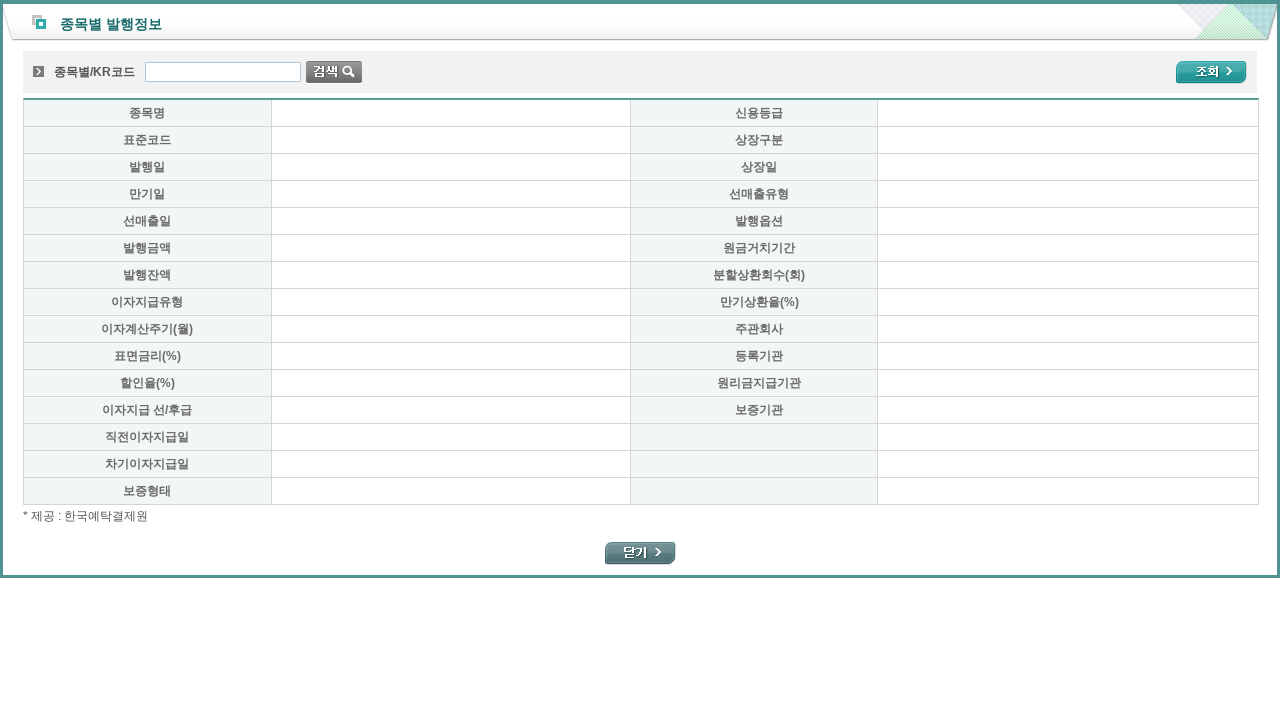

Bond code input field loaded
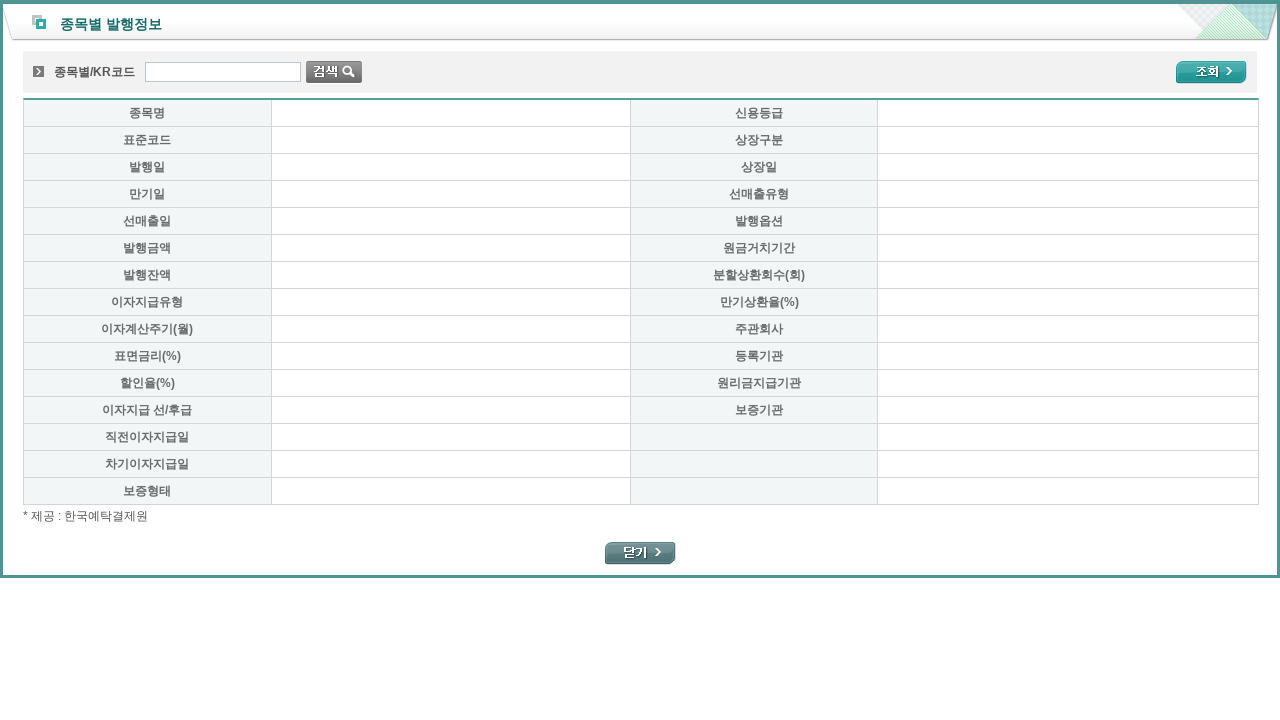

Entered bond code (ISIN) 'KR63123638B5' in search field on #poinput1
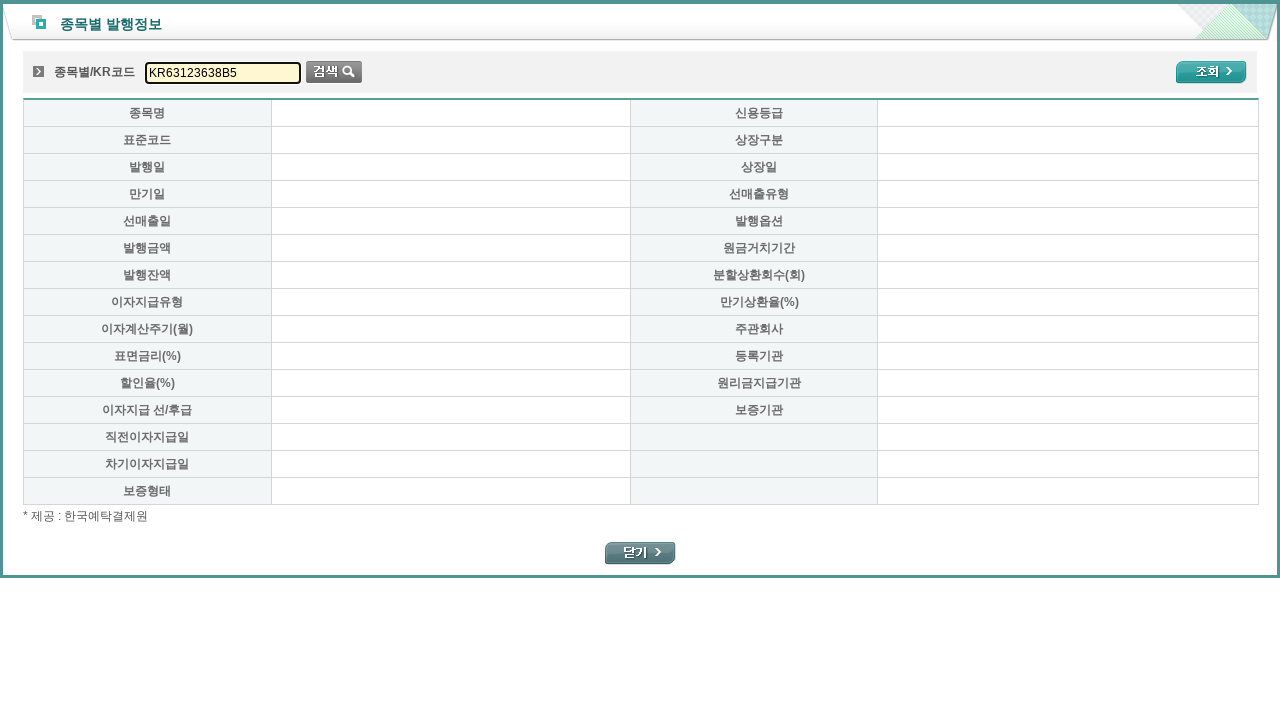

Clicked search button to retrieve bond details at (1212, 72) on #poimage1
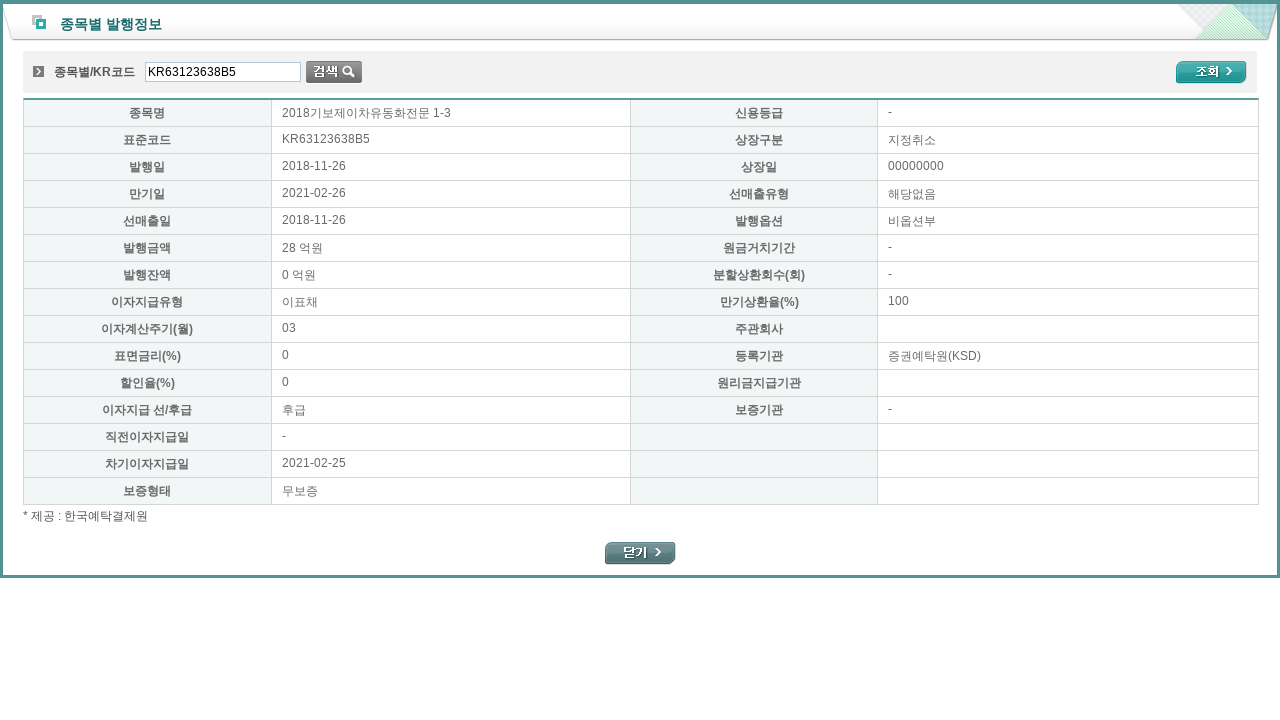

Bond search results loaded successfully
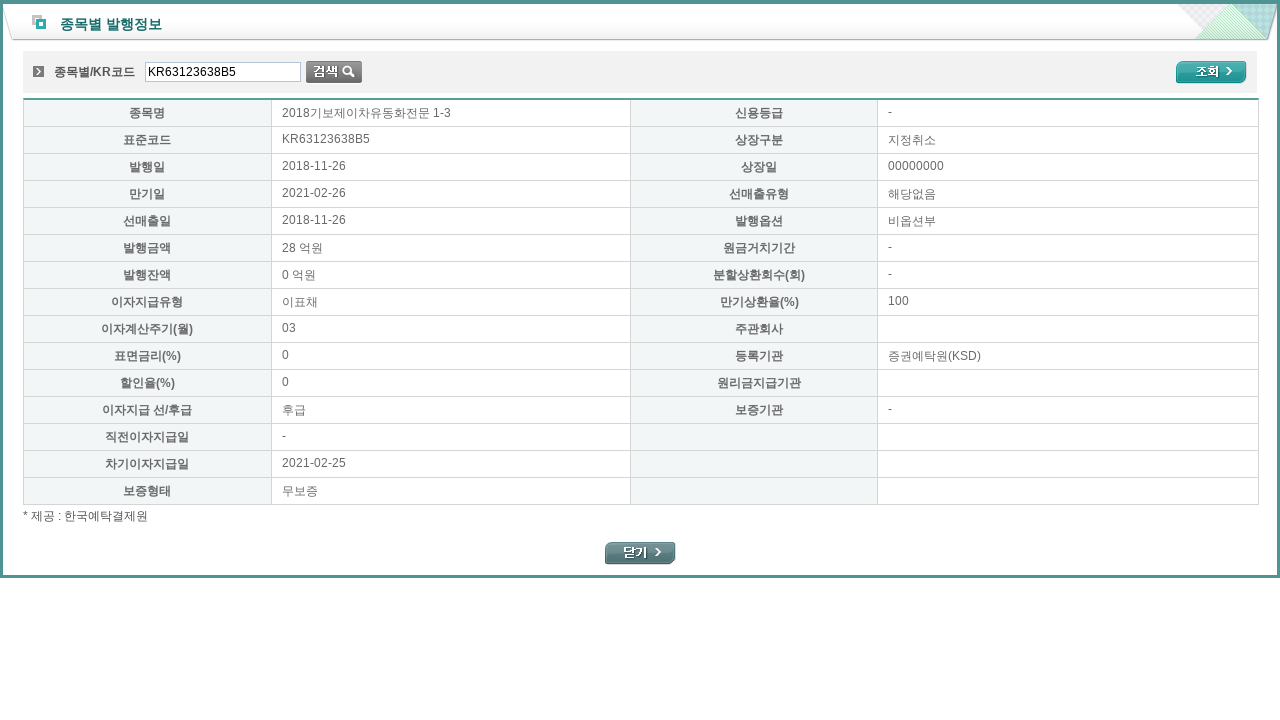

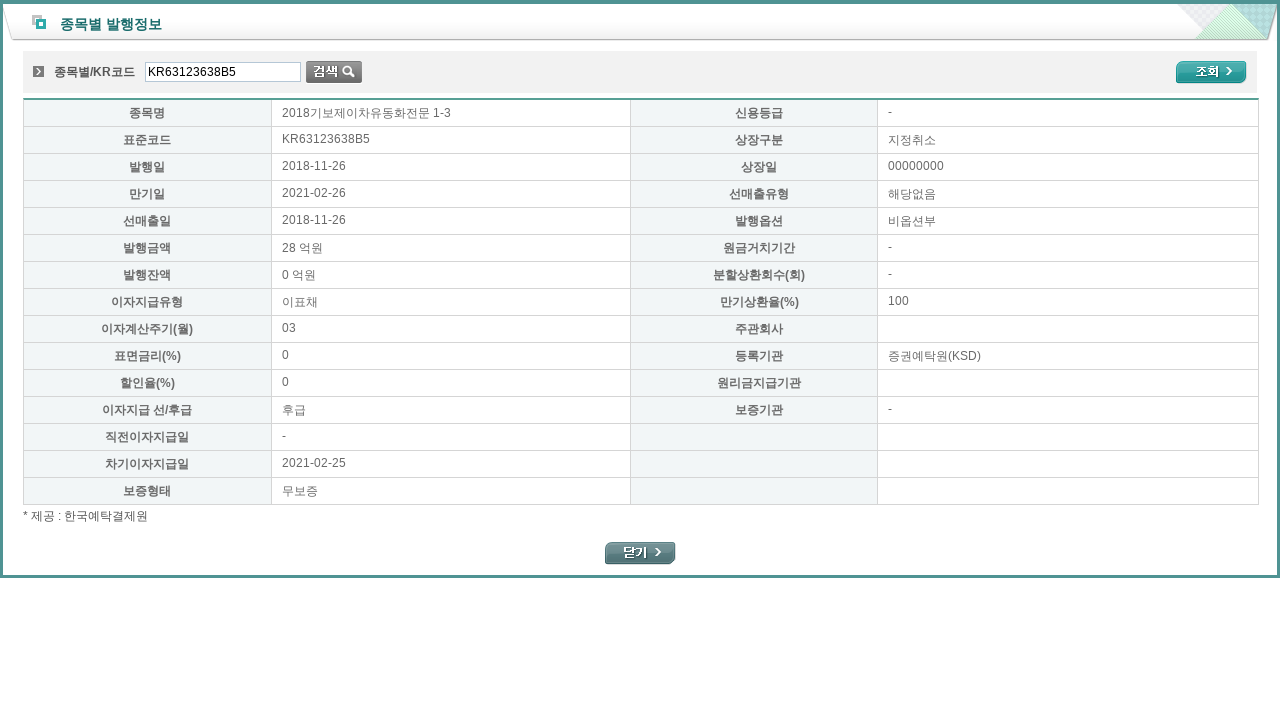